Tests the Conseil d'État (French Council of State) legal decisions search interface by selecting the "Décisions du Conseil" filter checkbox and submitting a search to view results.

Starting URL: https://www.conseil-etat.fr/arianeweb/#/recherche

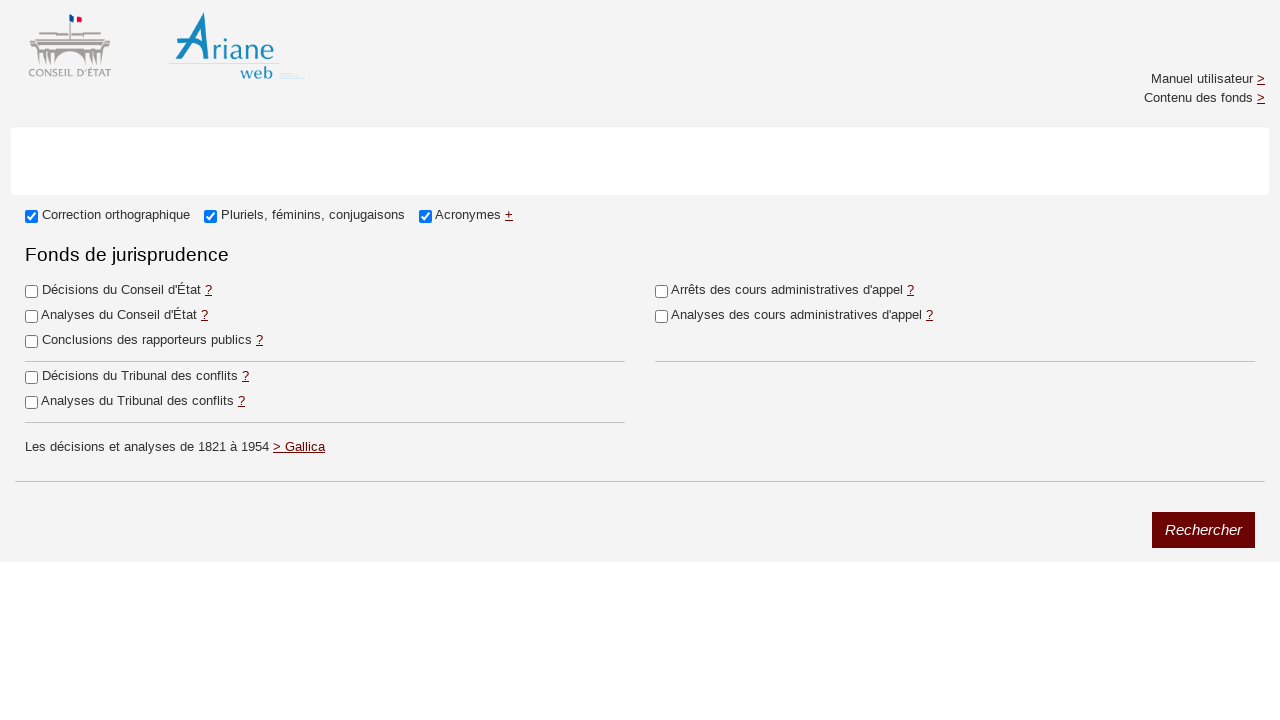

Waited for 'Décisions du Conseil' element to load
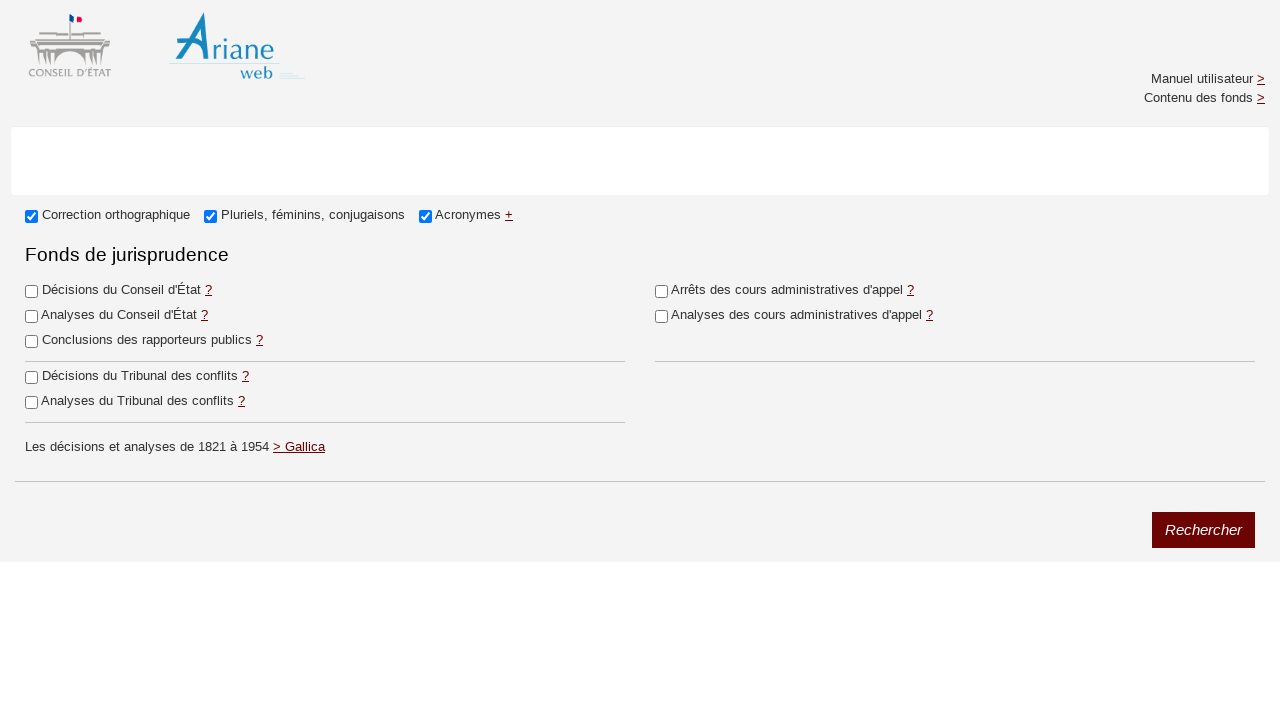

Clicked the 'Décisions du Conseil' filter checkbox at (113, 291) on text=Décisions du Conseil
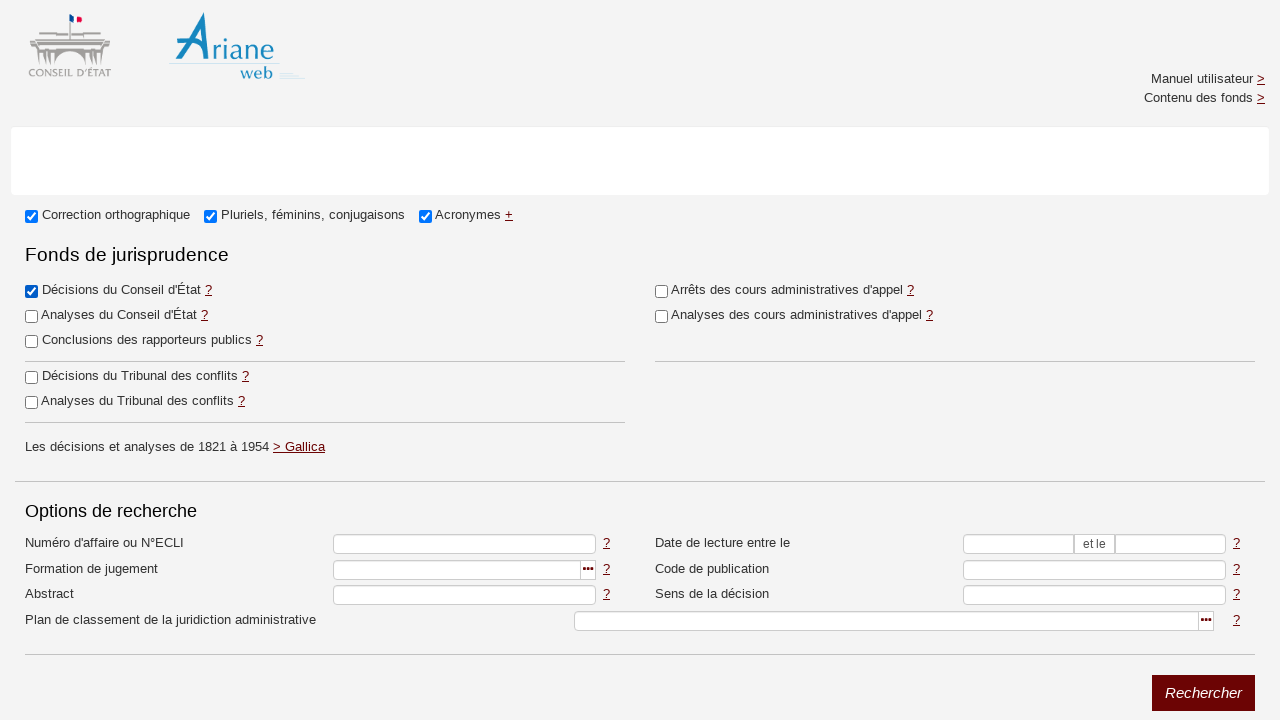

Clicked the search button to submit the search at (1204, 693) on button.btn.btn-primary
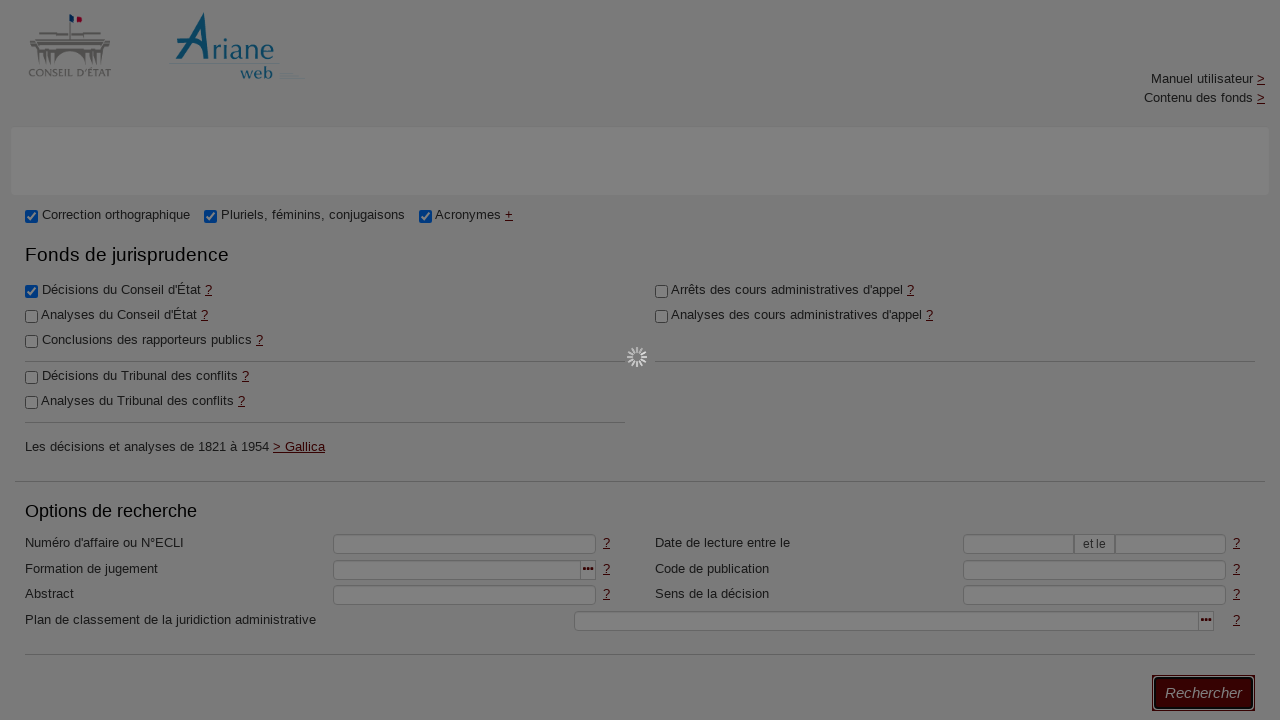

Search results table loaded successfully
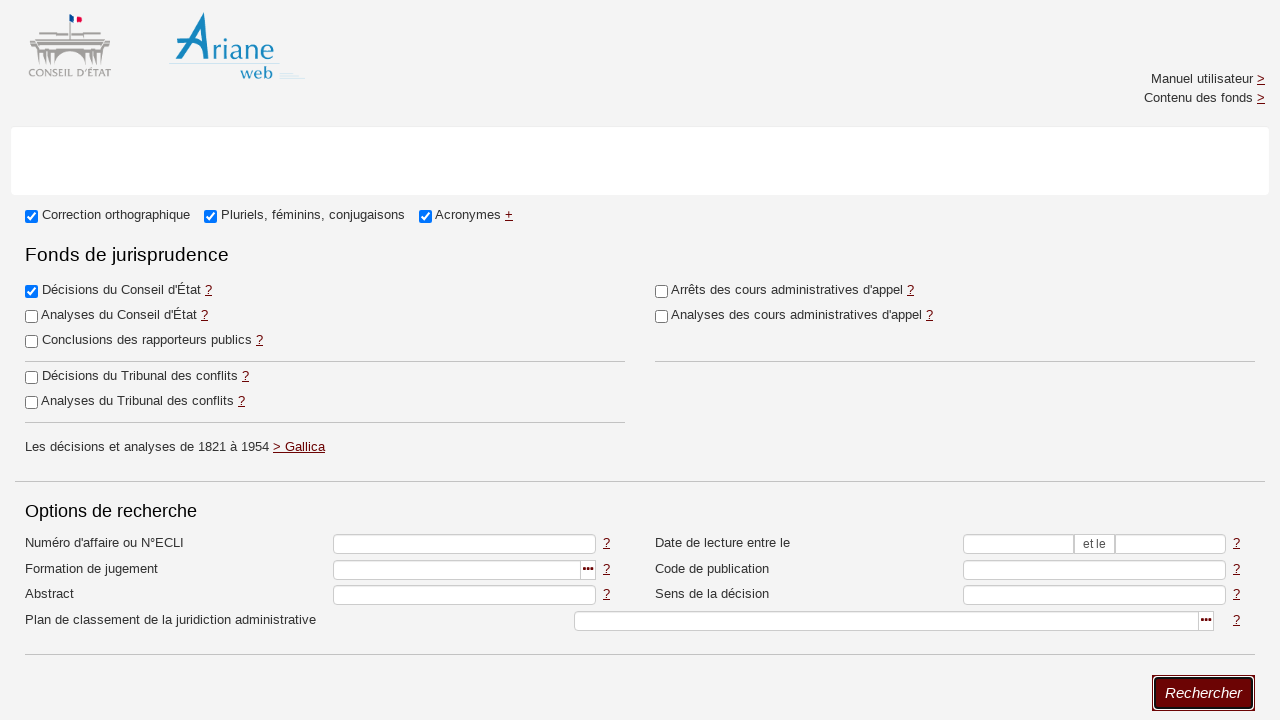

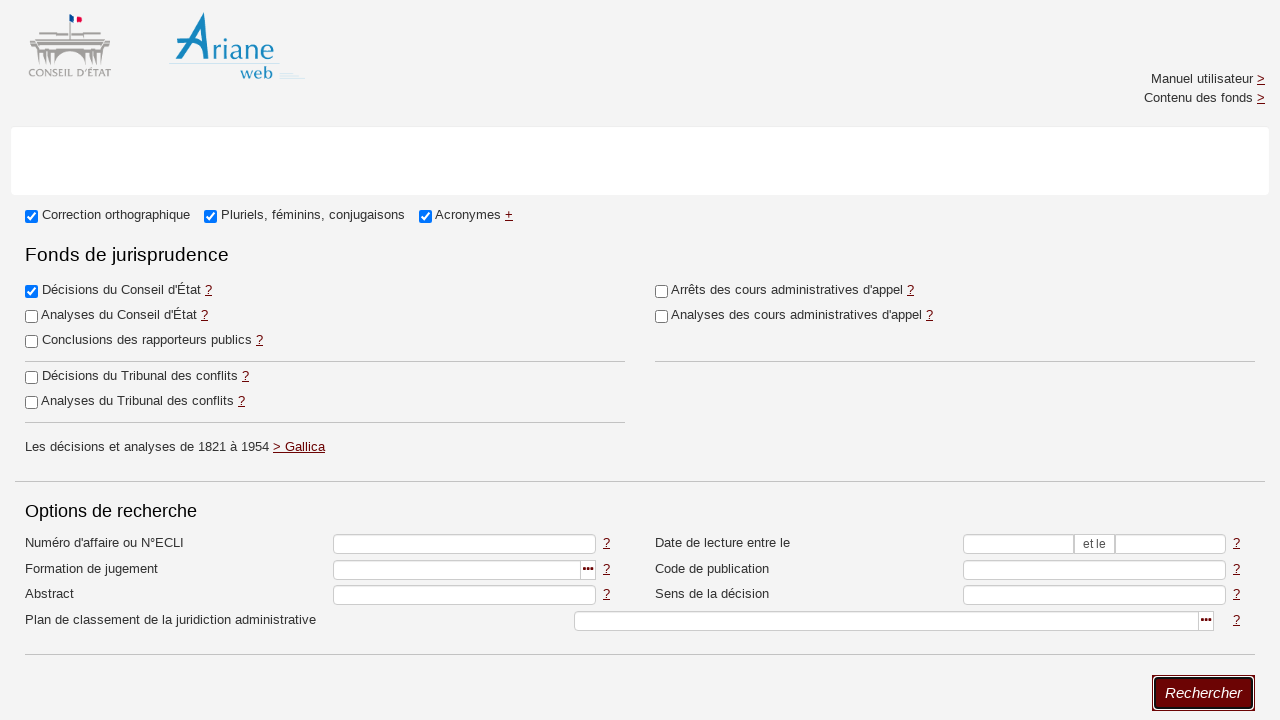